Navigates to the Yezdi Adventure motorcycle page and verifies the page loads successfully

Starting URL: https://www.yezdi.com/motorcycles/yezdi-adventure

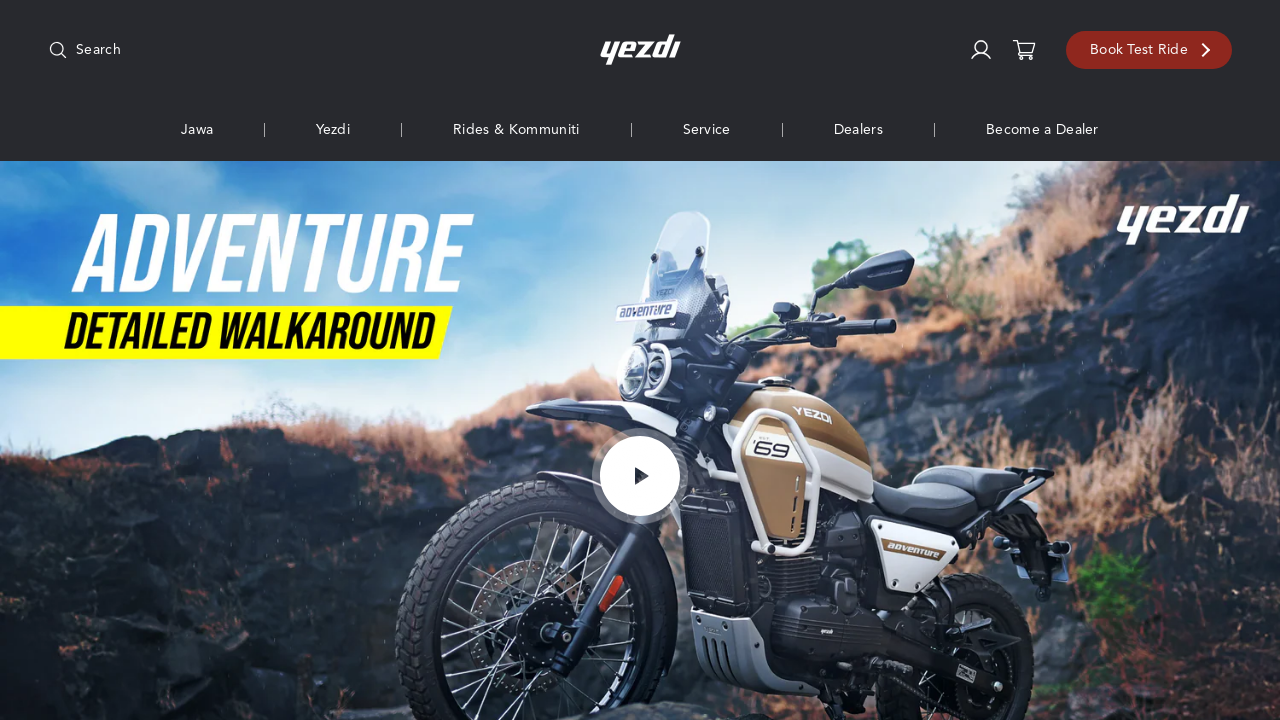

Waited for page to reach domcontentloaded state
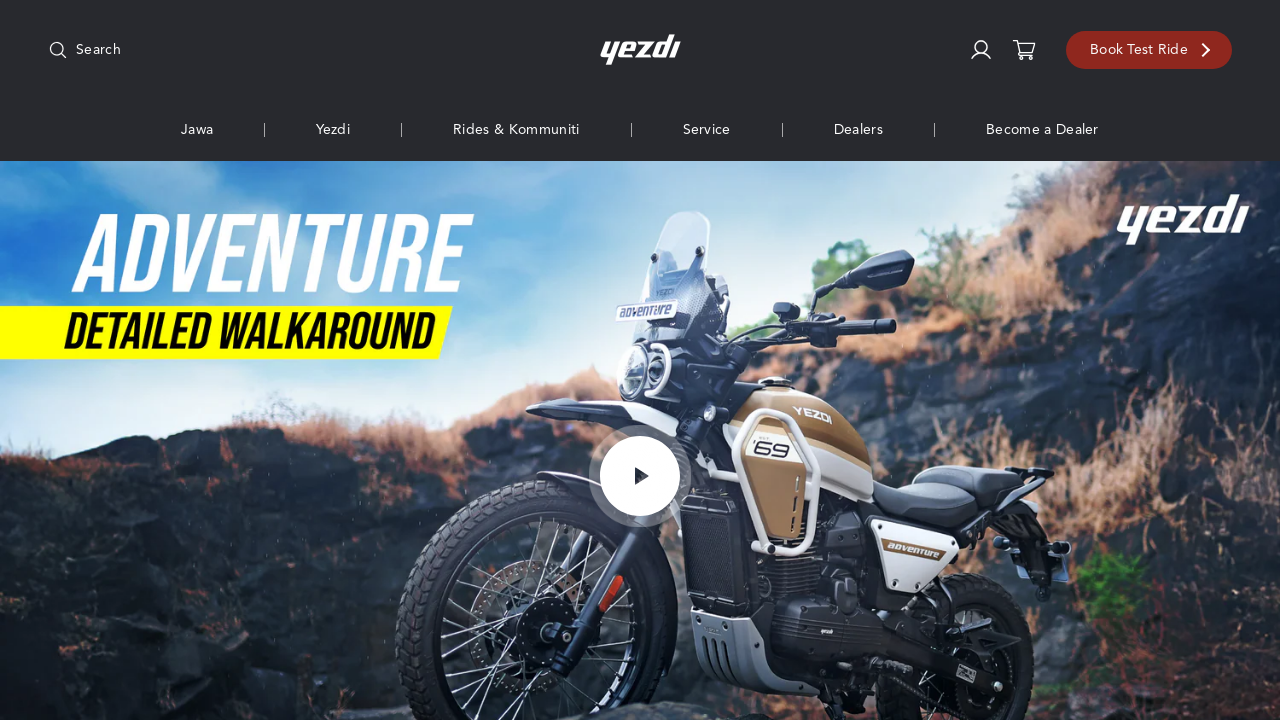

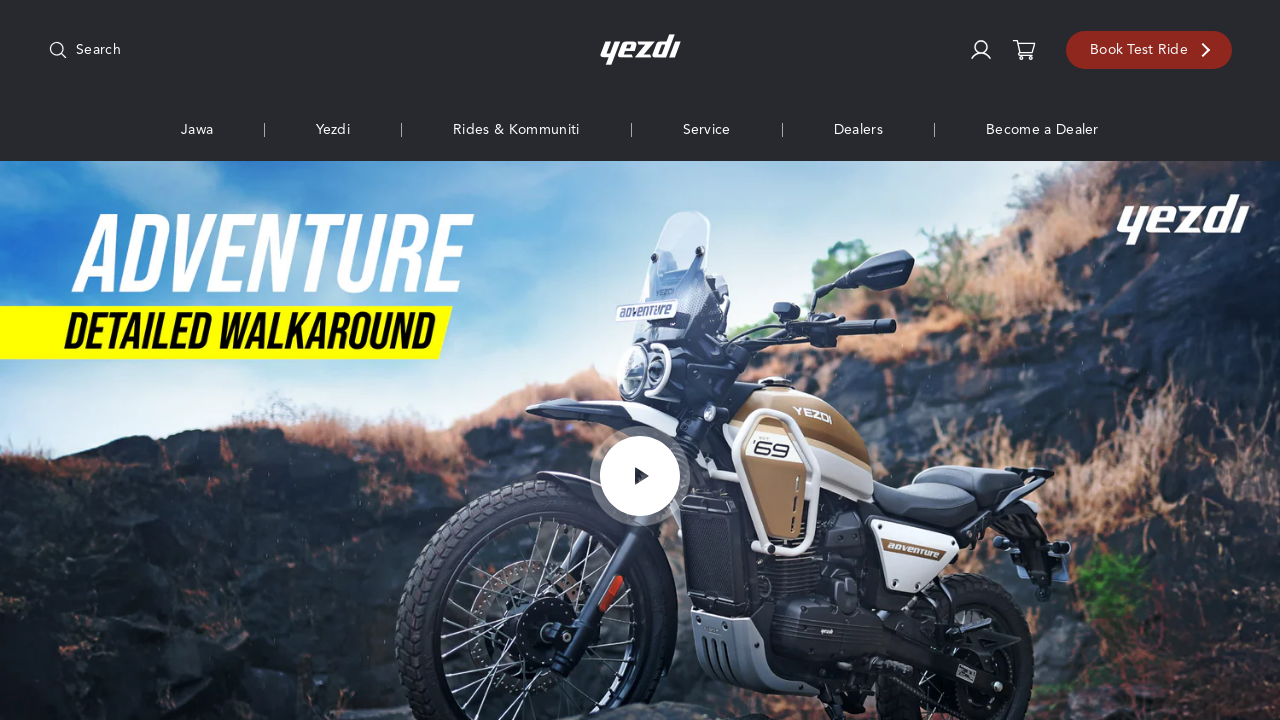